Tests an e-commerce site's search and add to cart functionality by searching for products and adding specific items to the cart

Starting URL: https://rahulshettyacademy.com/seleniumPractise/#/

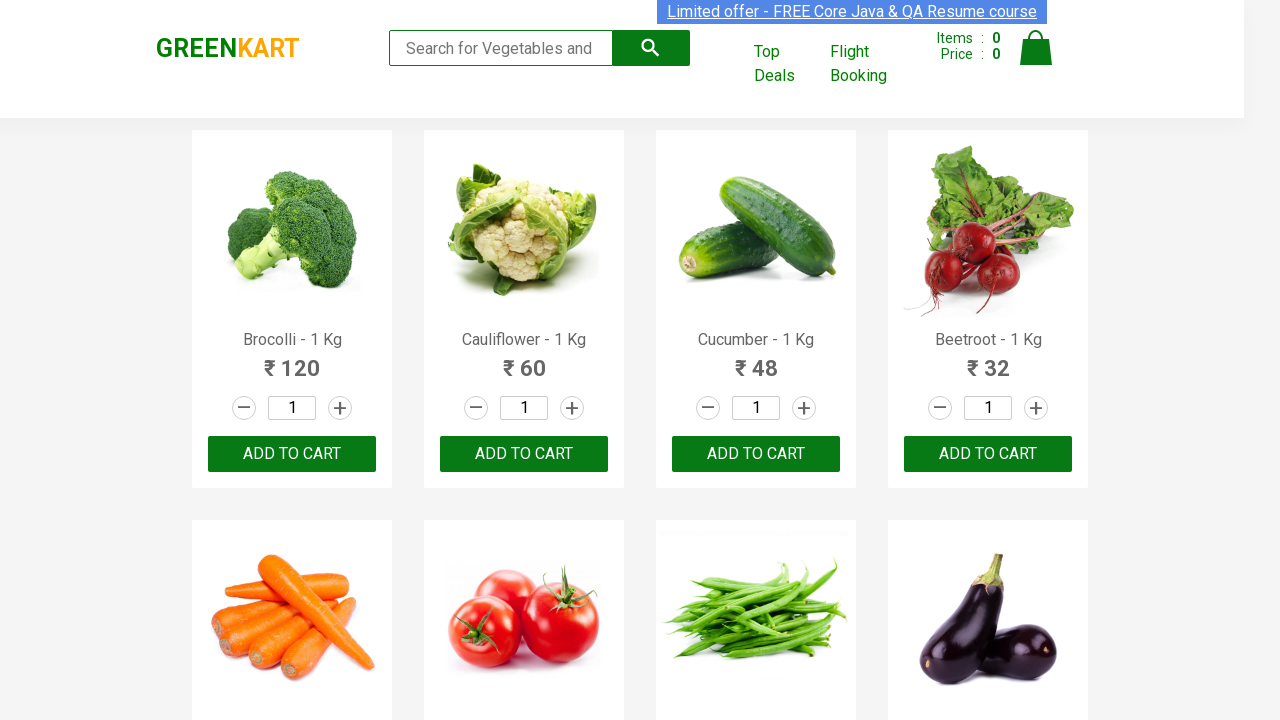

Filled search field with 'ca' to search for products on .search-keyword
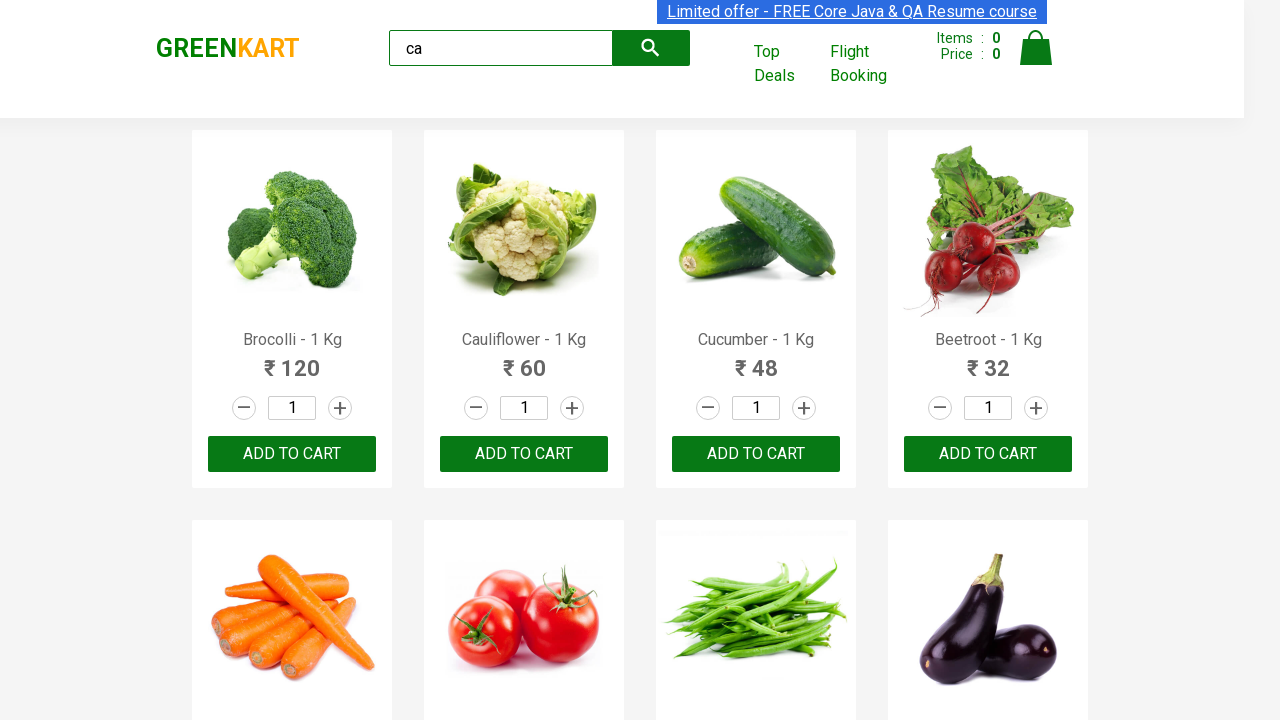

Waited 2 seconds for search results to filter
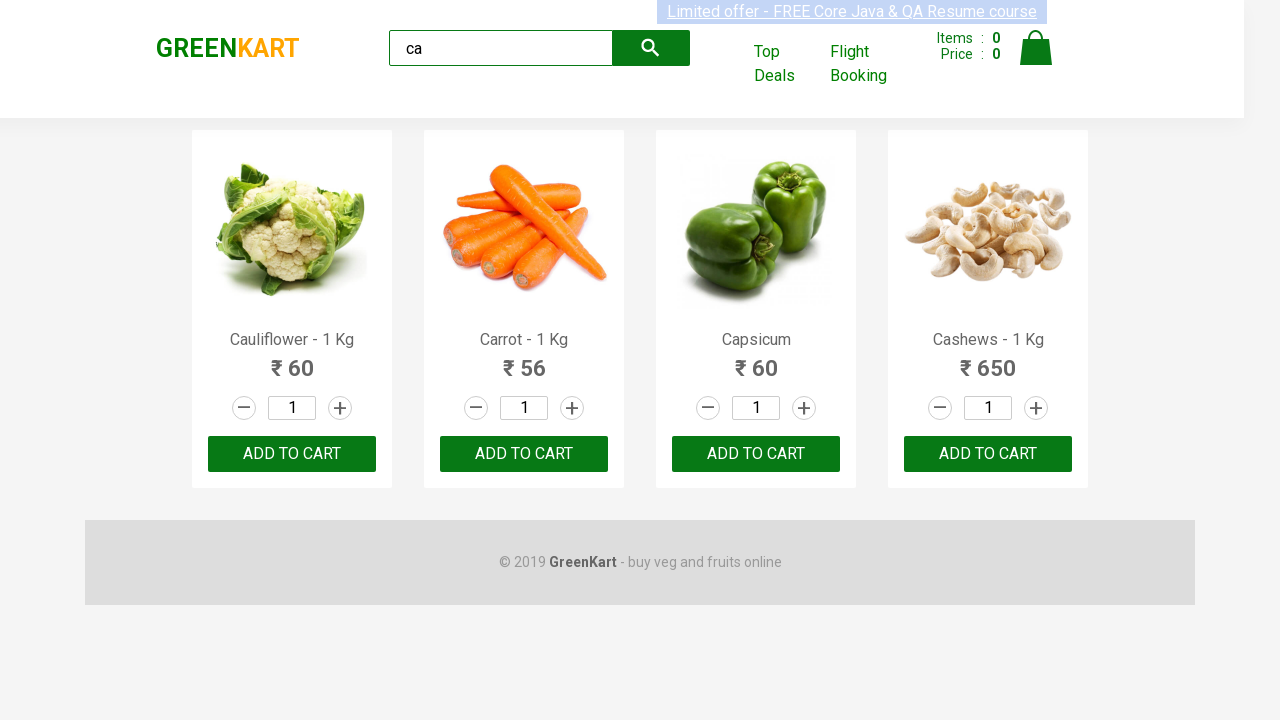

Confirmed visible products are loaded on the page
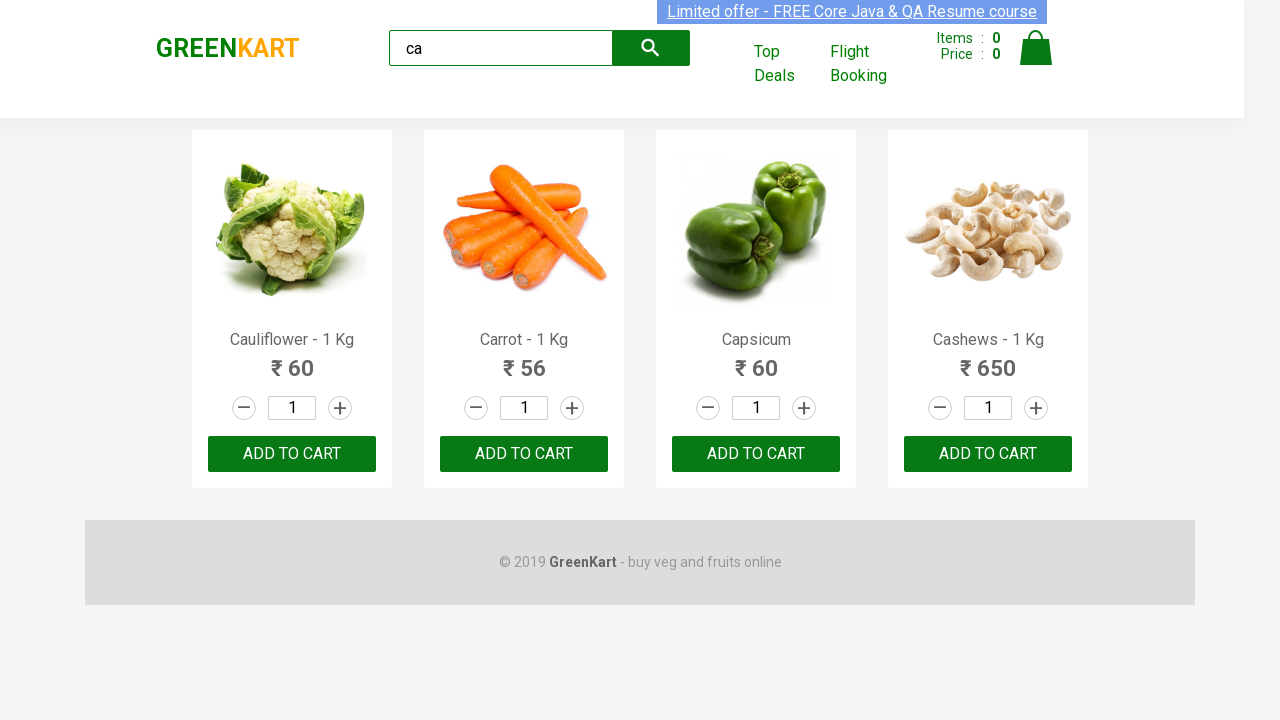

Clicked 'ADD TO CART' button for the third product at (756, 454) on .products .product >> nth=2 >> button:has-text('ADD TO CART')
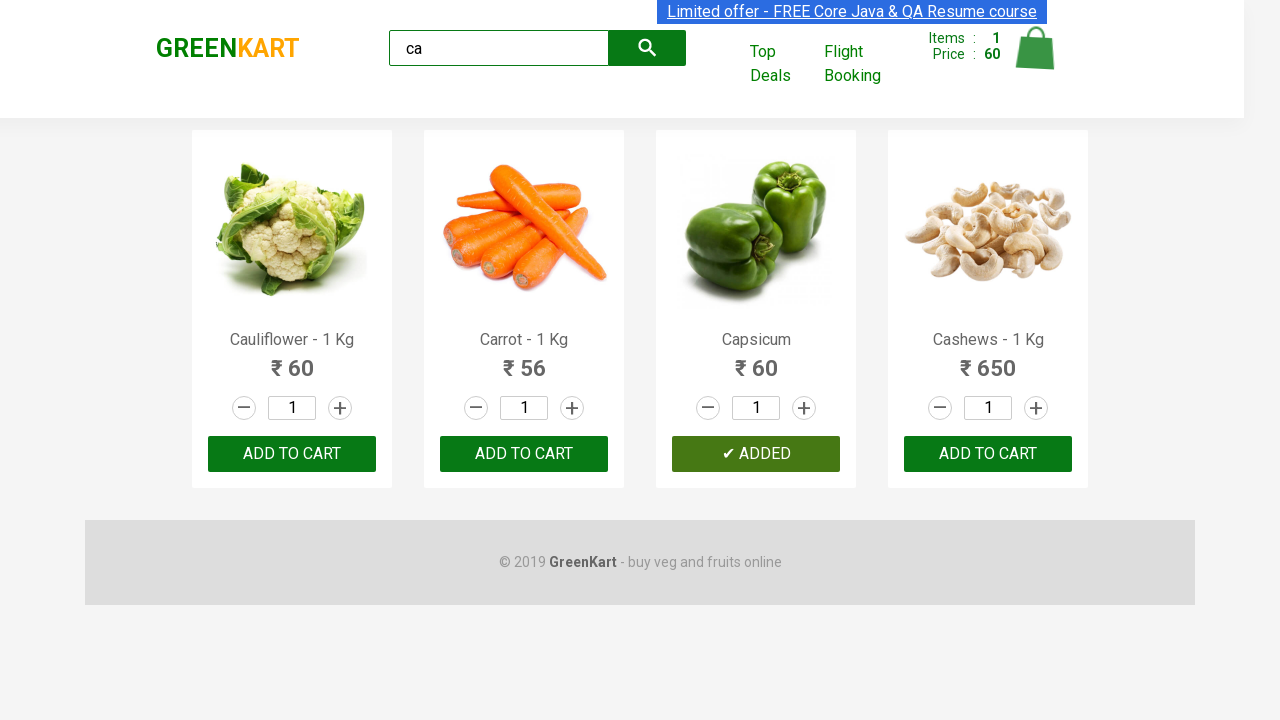

Clicked 'ADD TO CART' button for Cashews product at (988, 454) on .products .product >> nth=3 >> button
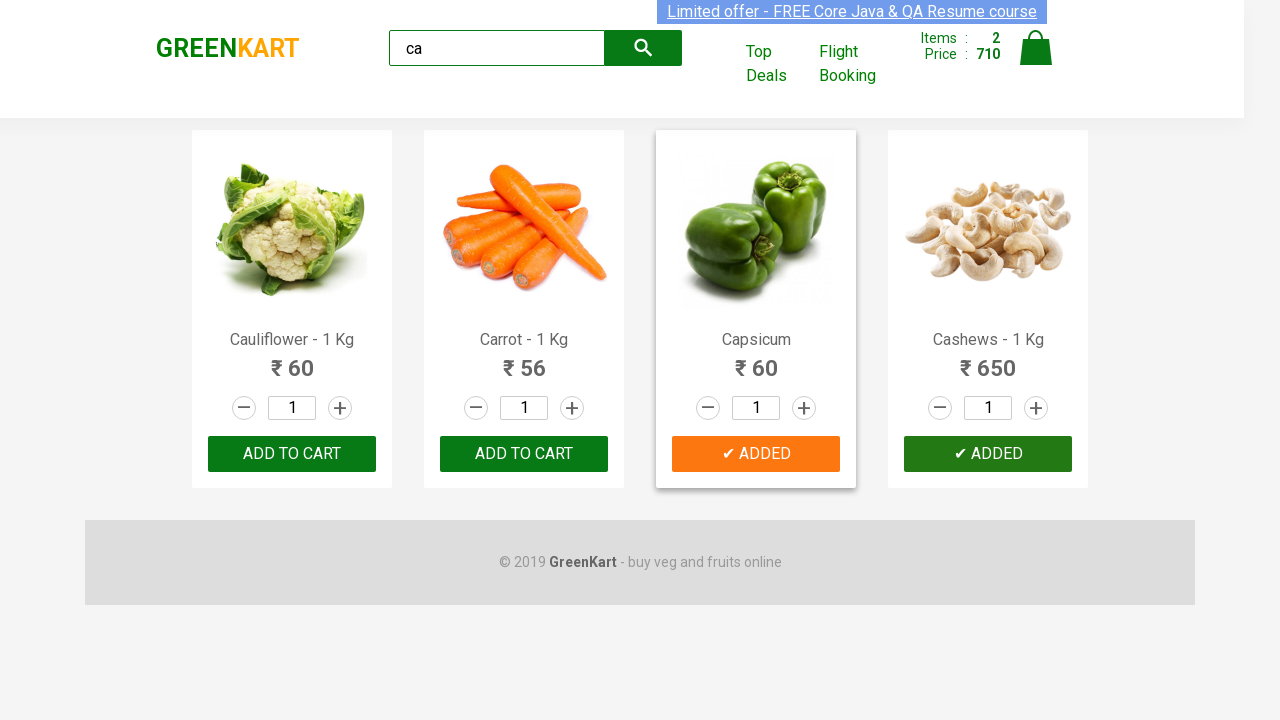

Verified brand text is 'GREENKART'
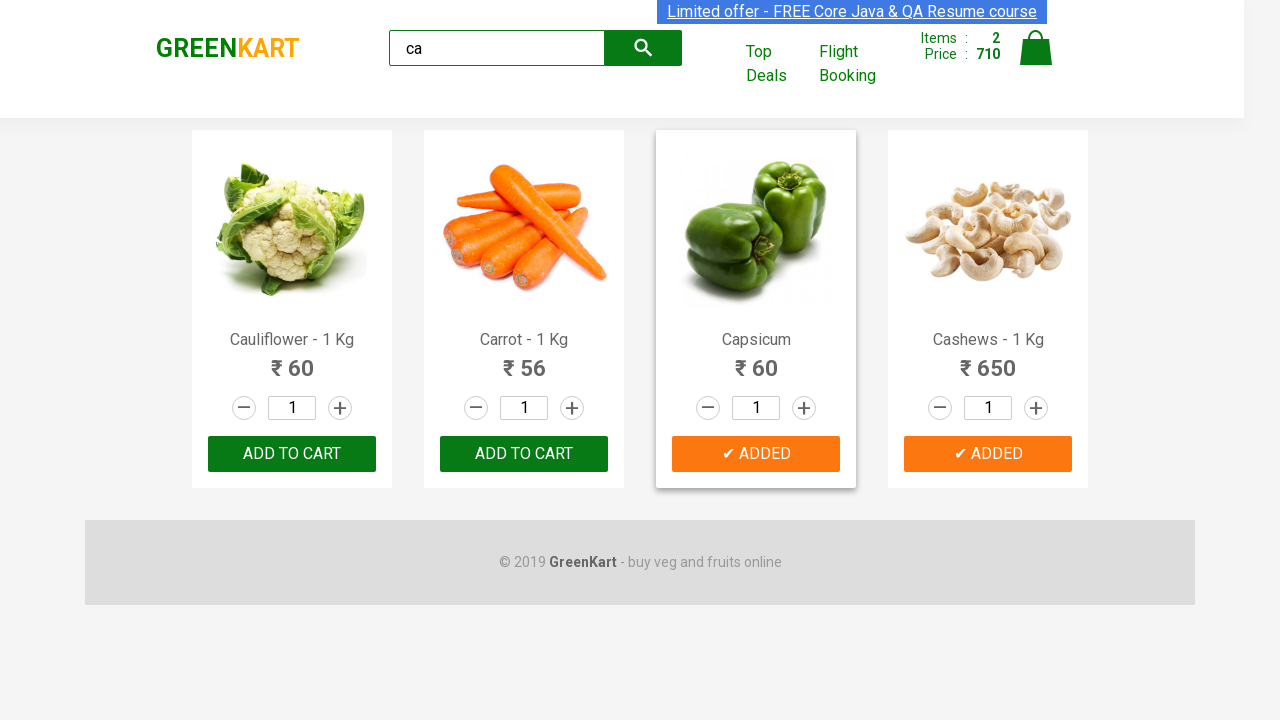

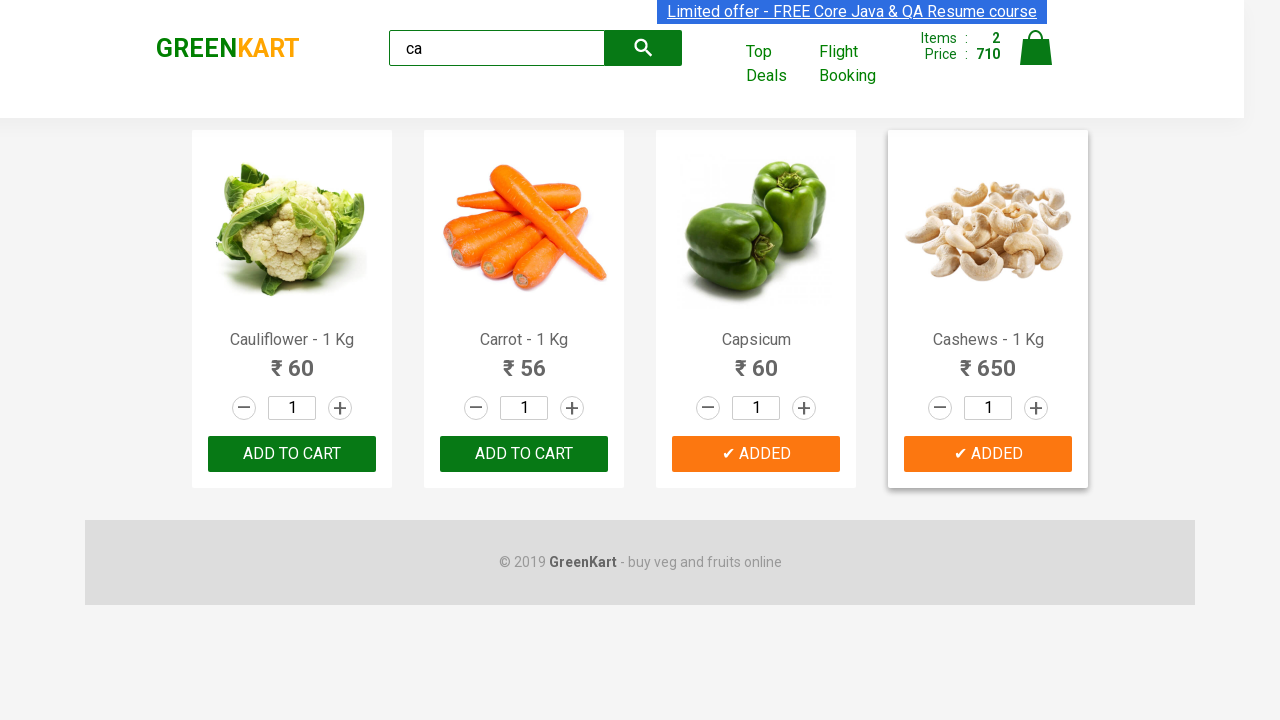